Tests multi-window handling by clicking a button that opens multiple windows, then switching between windows to interact with alerts on the alert page and dropdowns on the dropdown page.

Starting URL: https://letcode.in/window

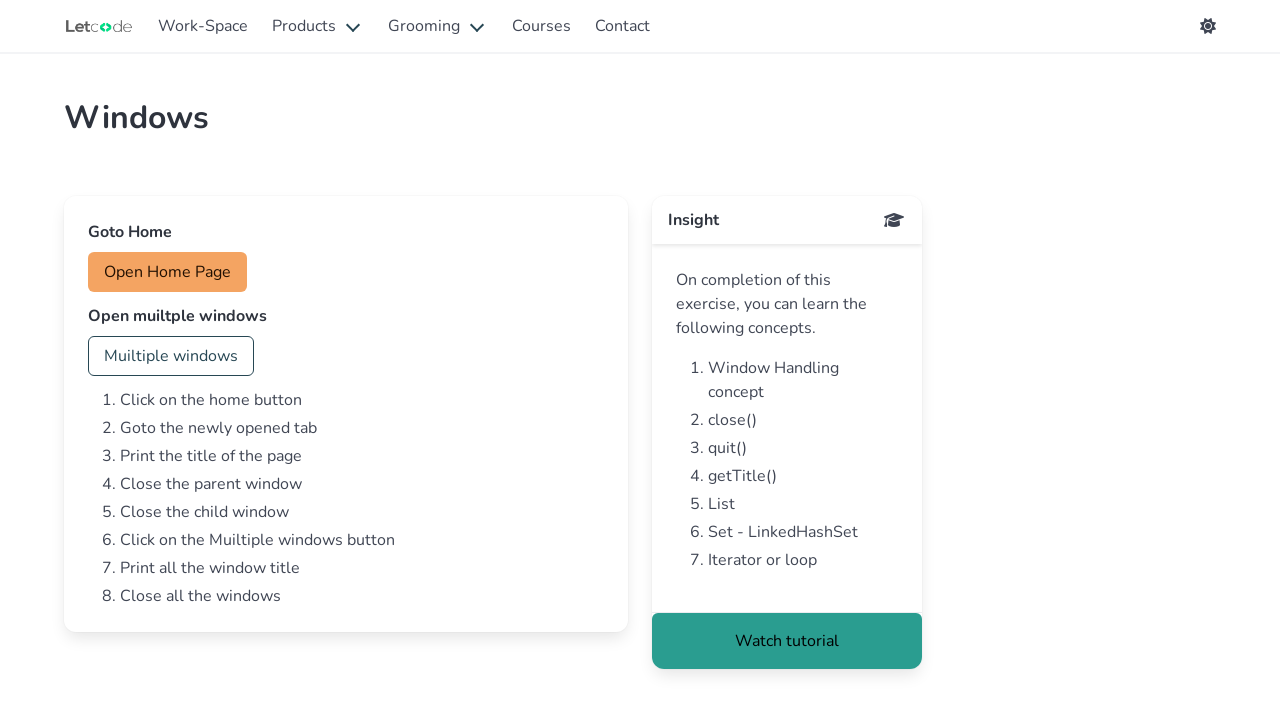

Clicked button to open multiple windows at (171, 356) on #multi
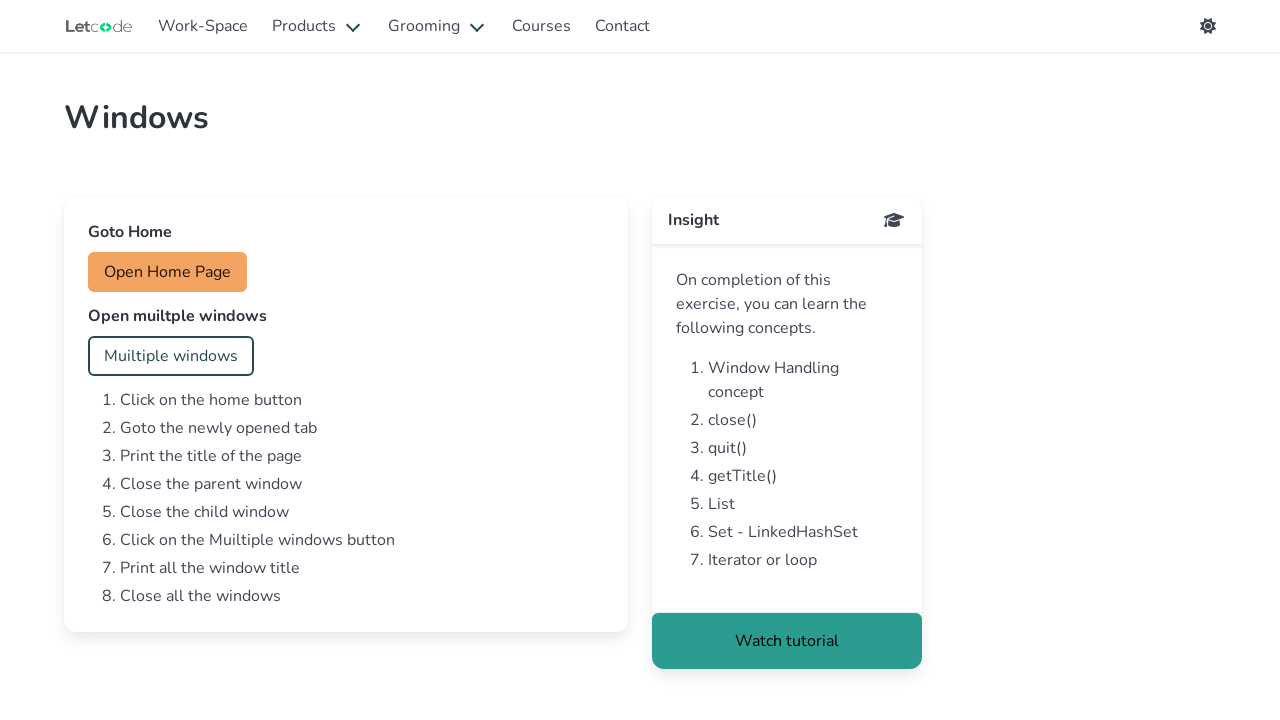

Waited for new windows to open
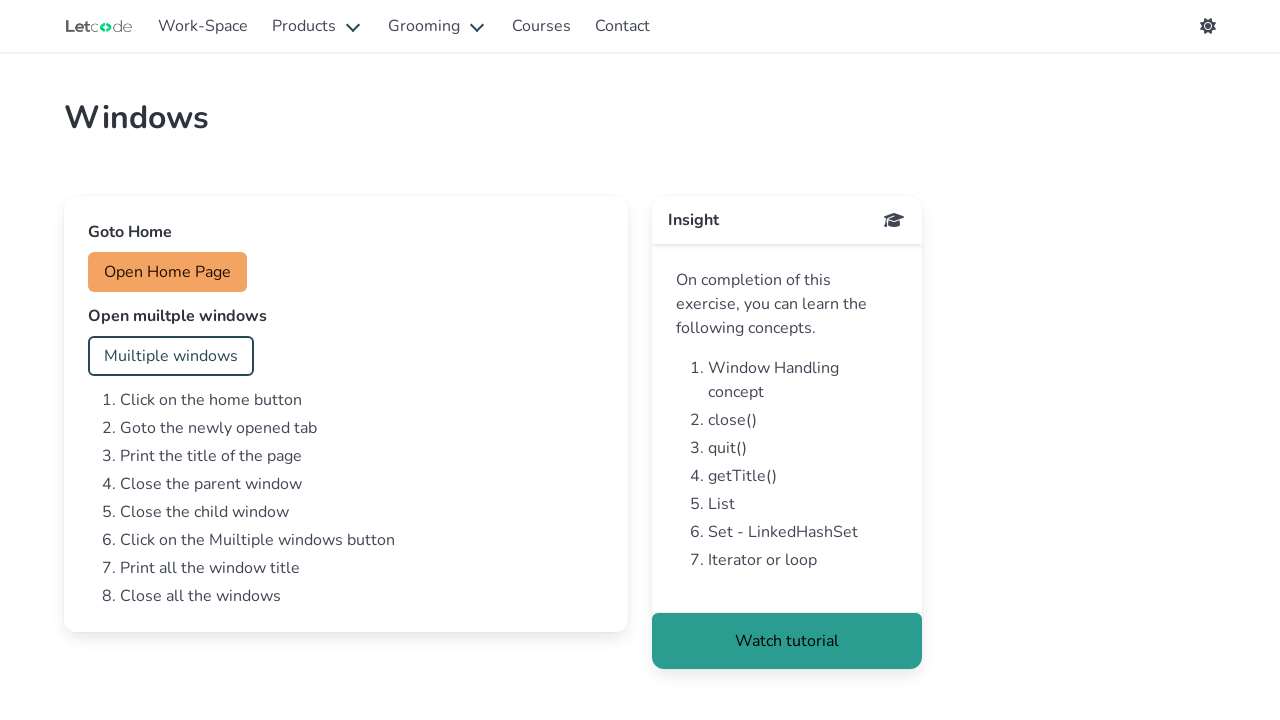

Retrieved all open pages/windows from context
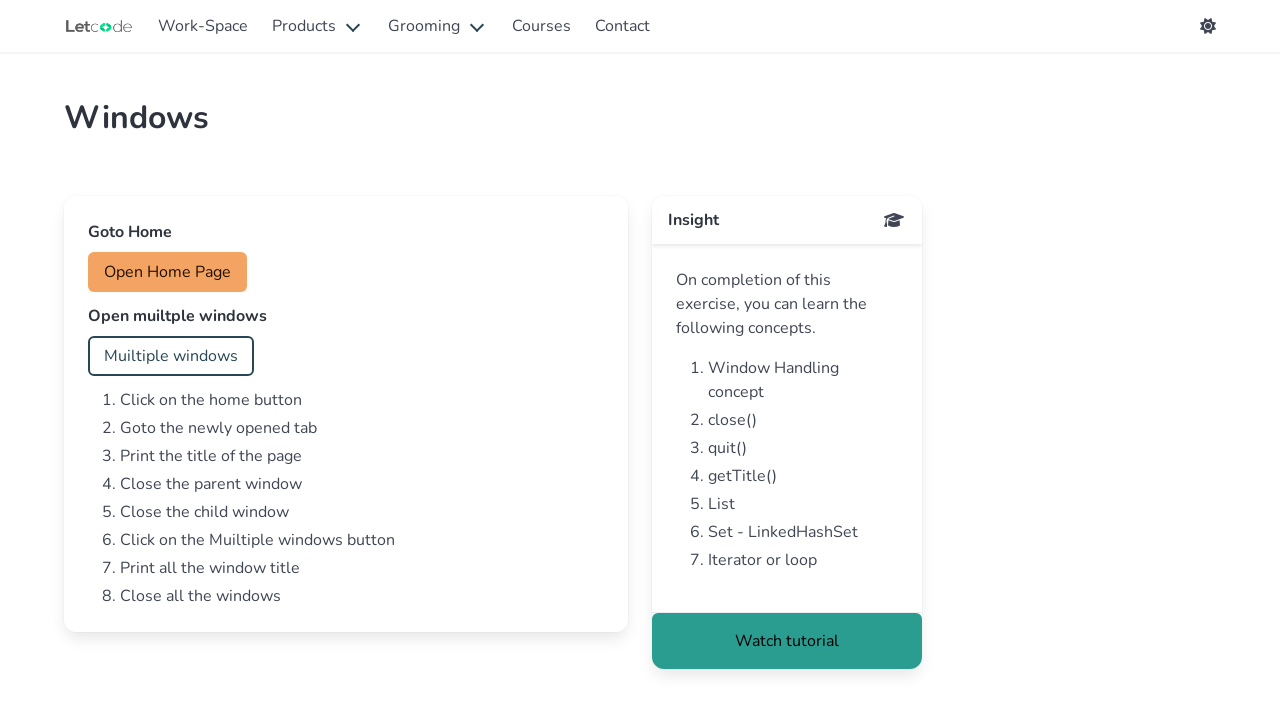

Processing window with URL: https://letcode.in/window
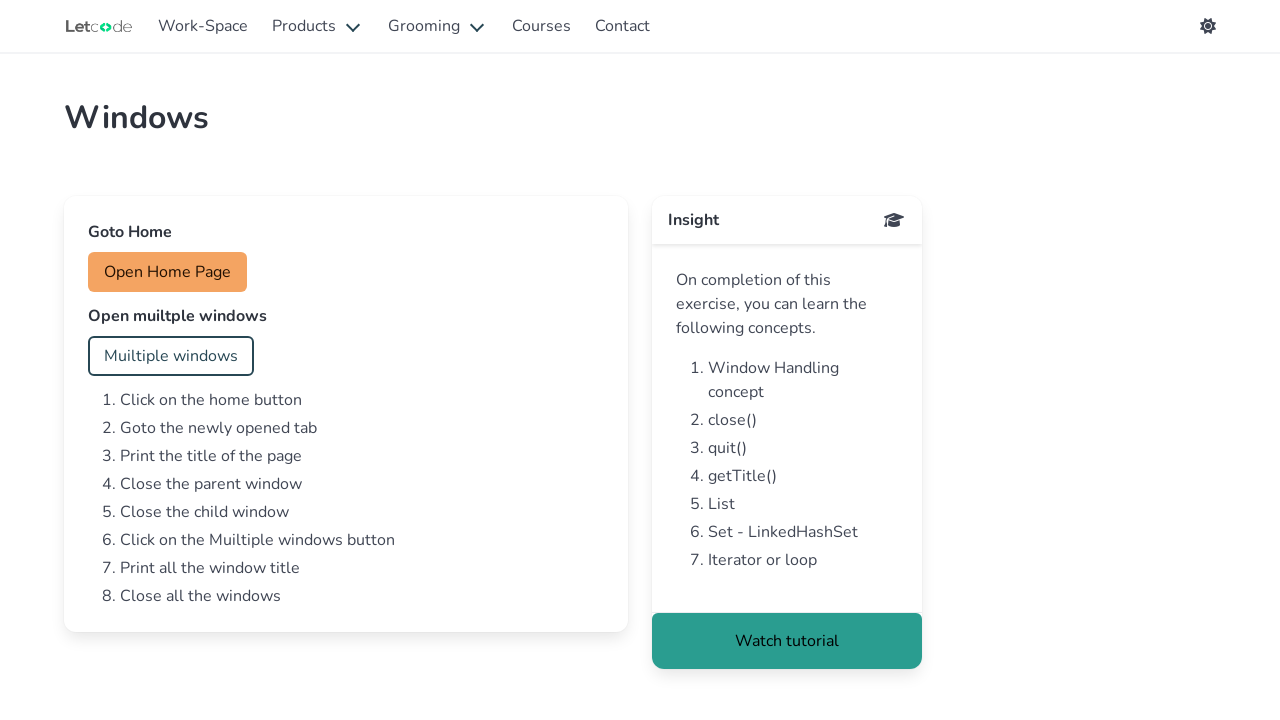

Processing window with URL: https://letcode.in/alert
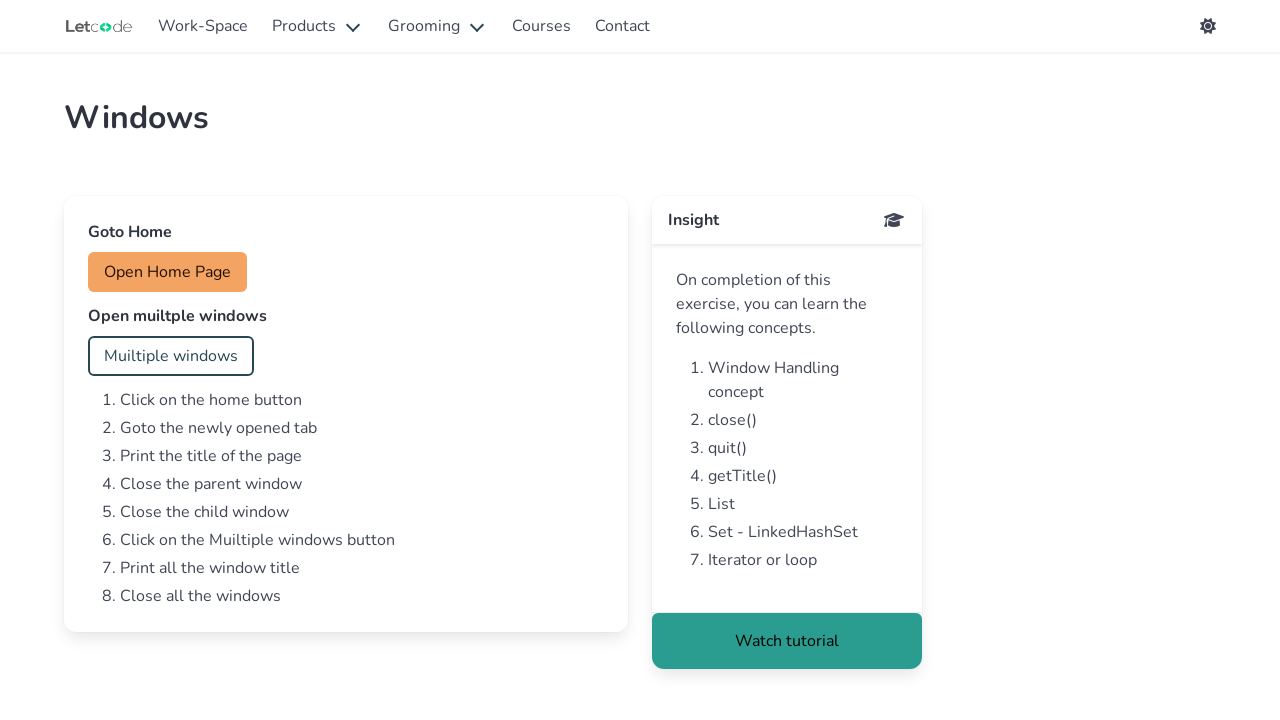

Set up dialog handler to accept confirm alerts
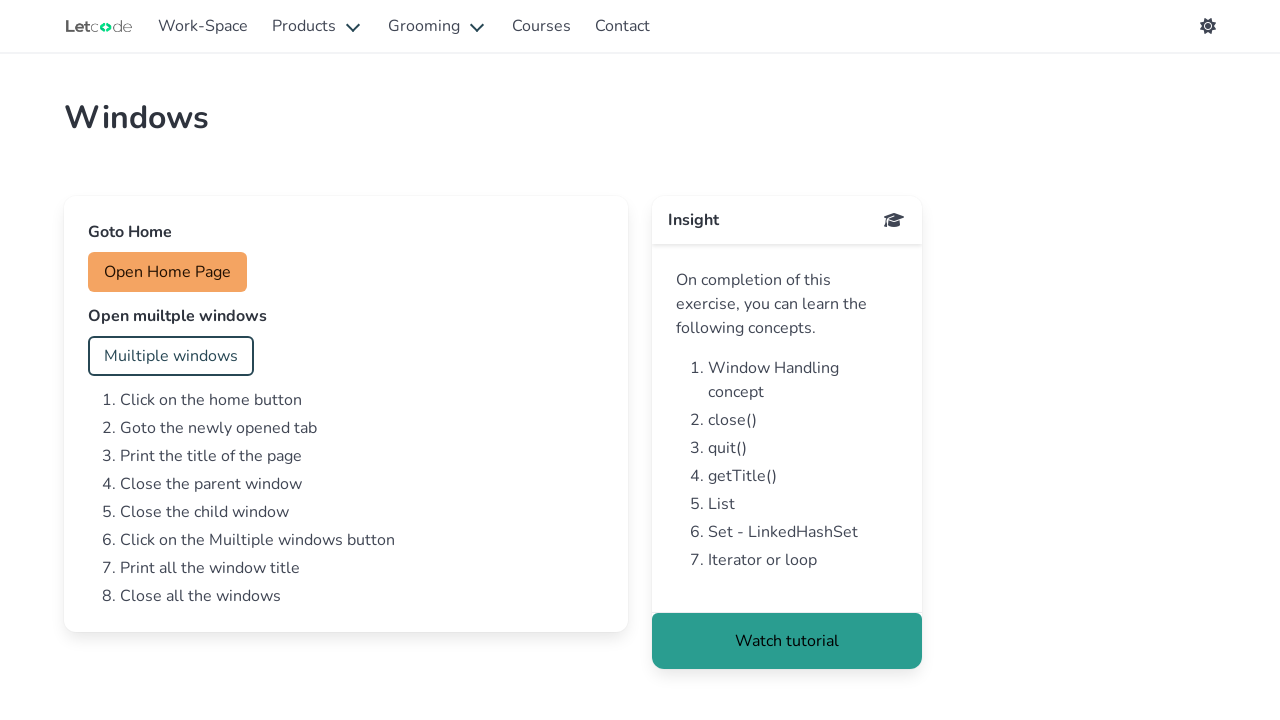

Clicked confirm button on alert page at (154, 356) on #confirm
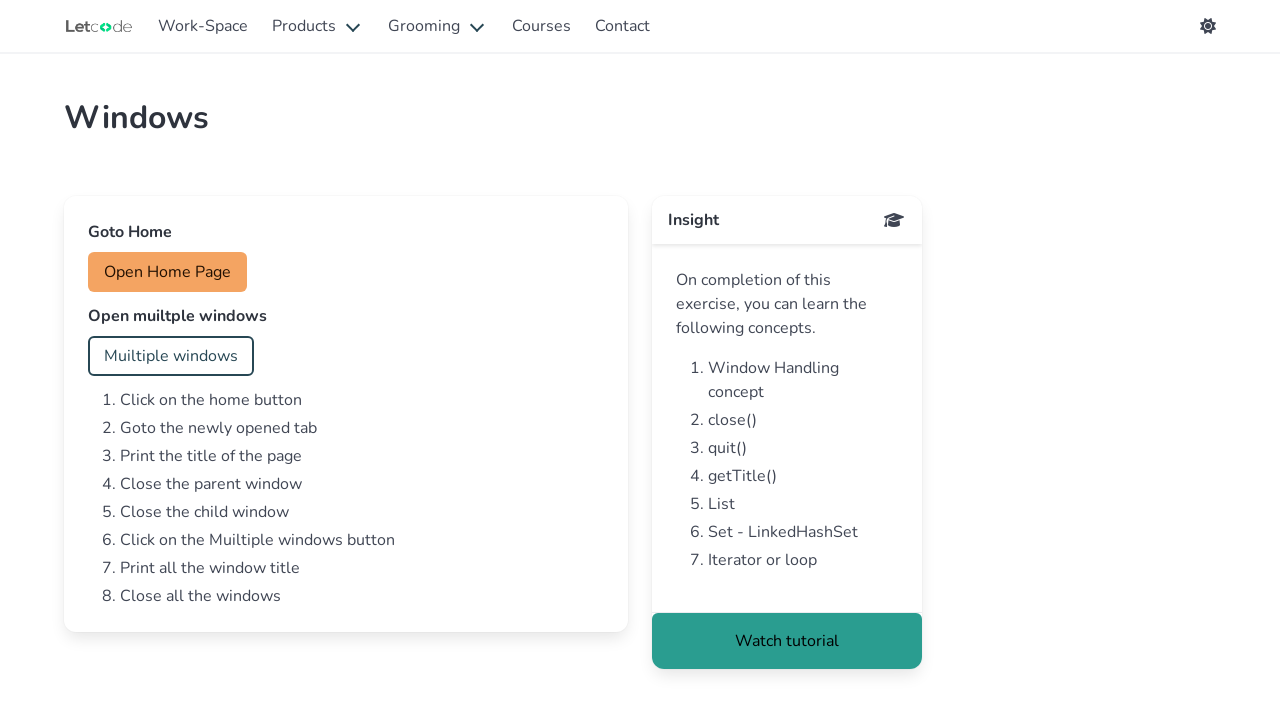

Waited for confirm dialog to be handled
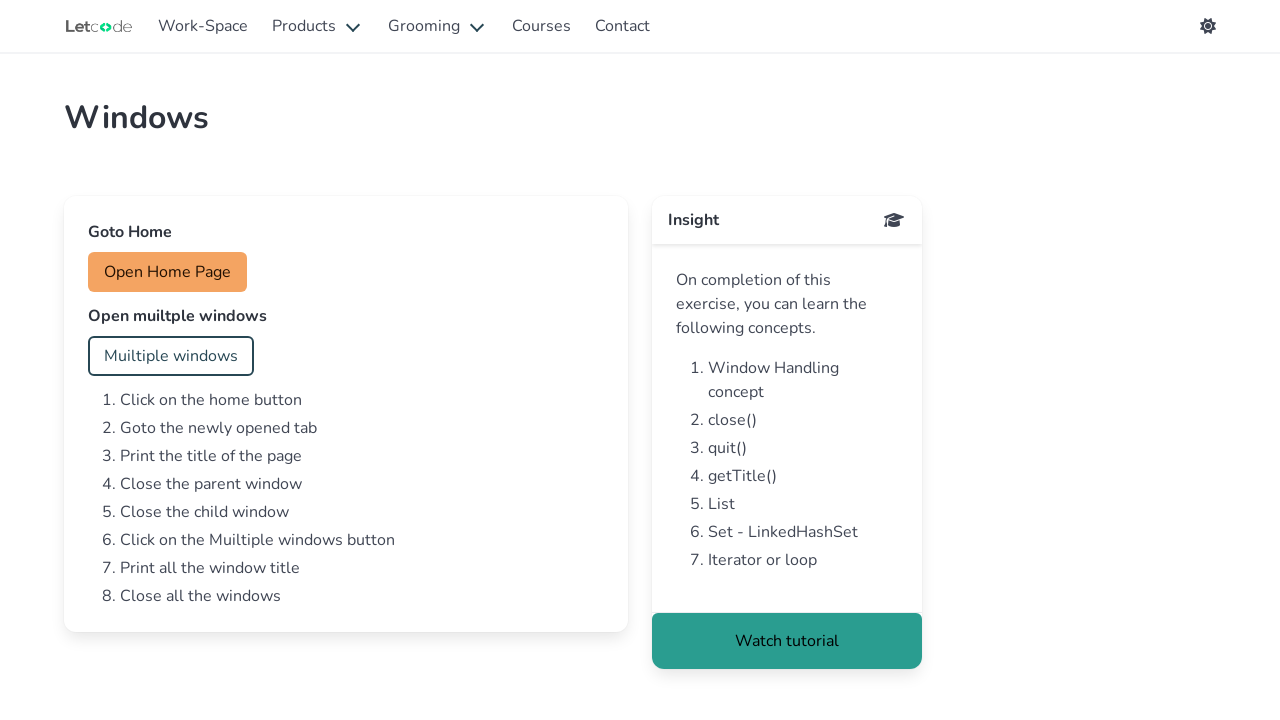

Set up dialog handler to accept prompt alerts with text 'pooja'
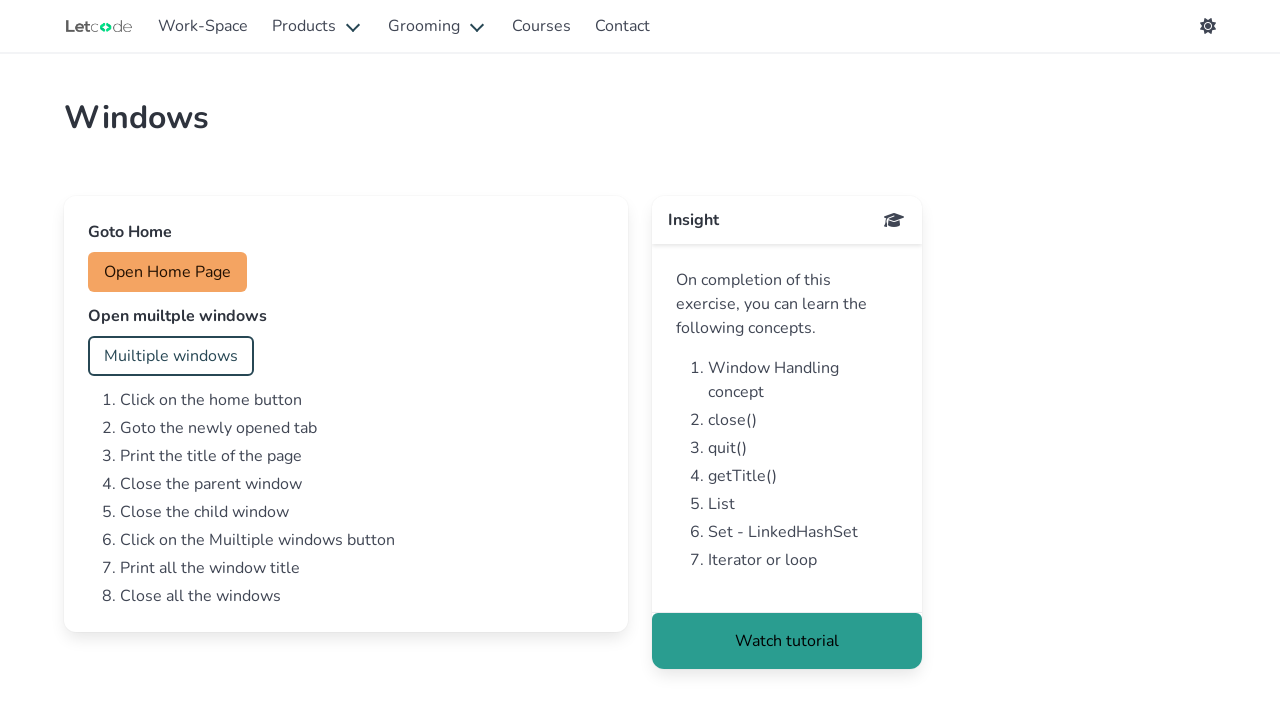

Clicked prompt button on alert page at (152, 440) on #prompt
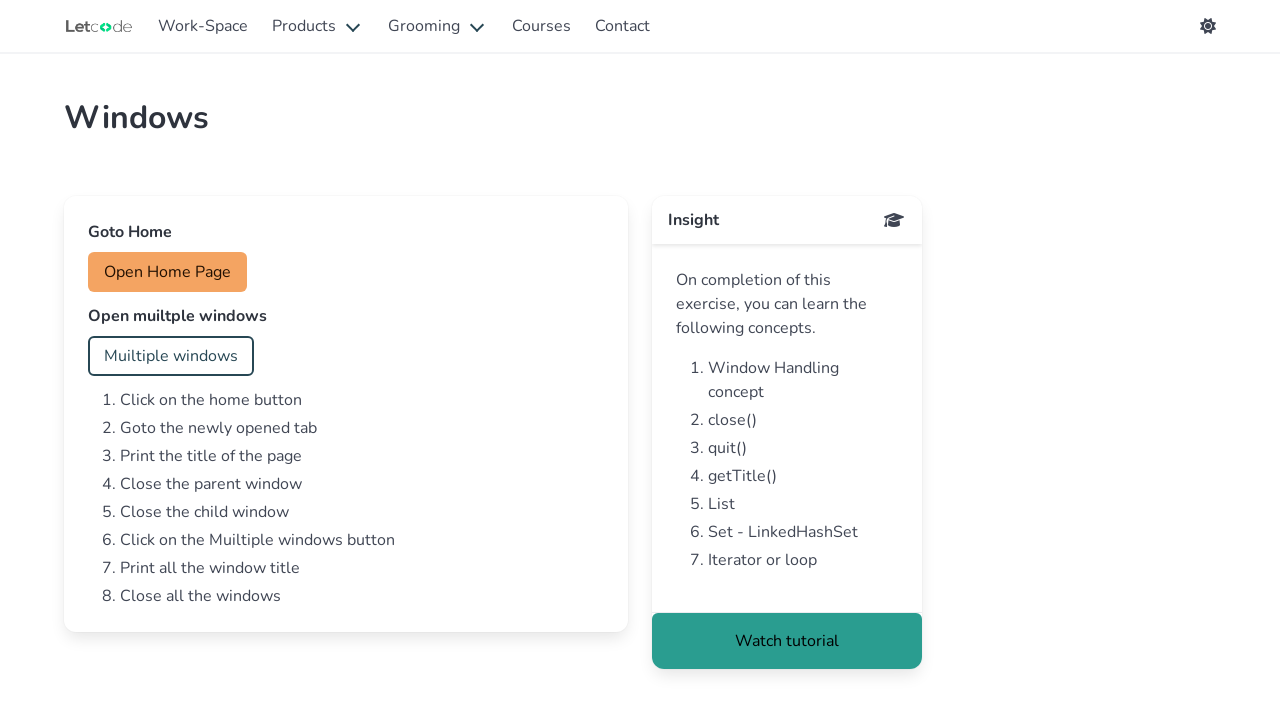

Waited for prompt dialog to be handled
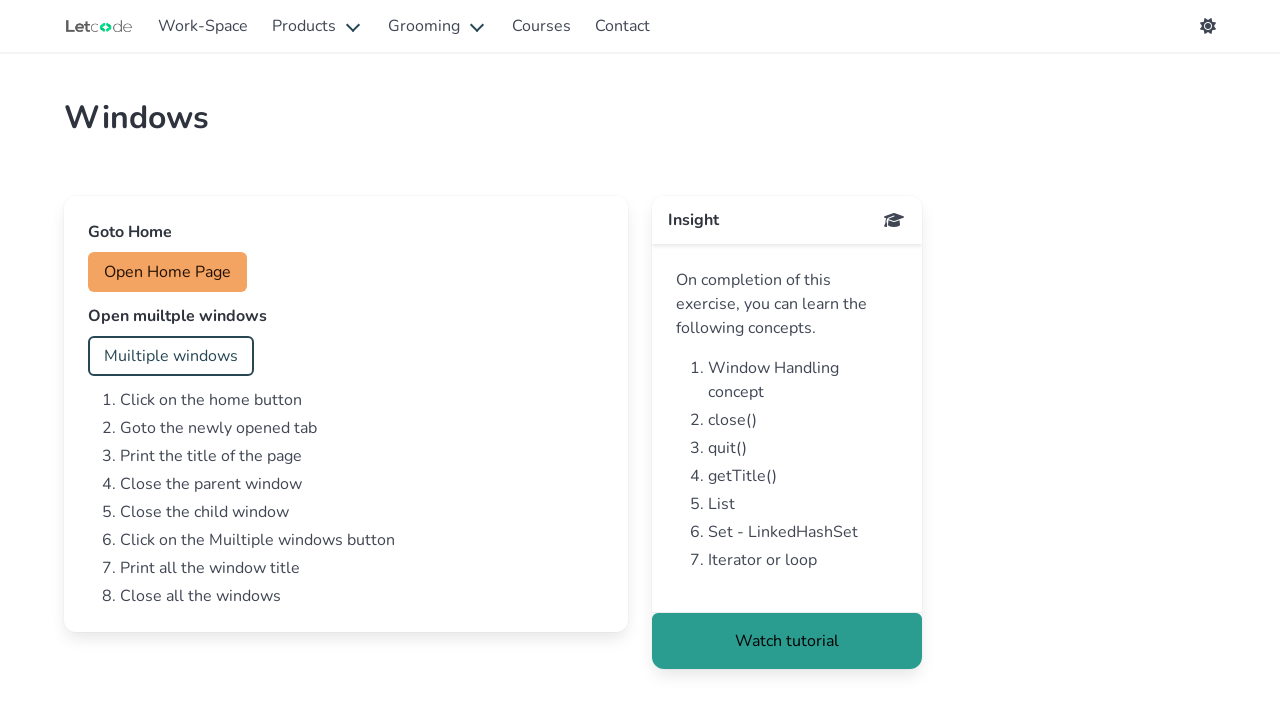

Processing window with URL: https://letcode.in/dropdowns
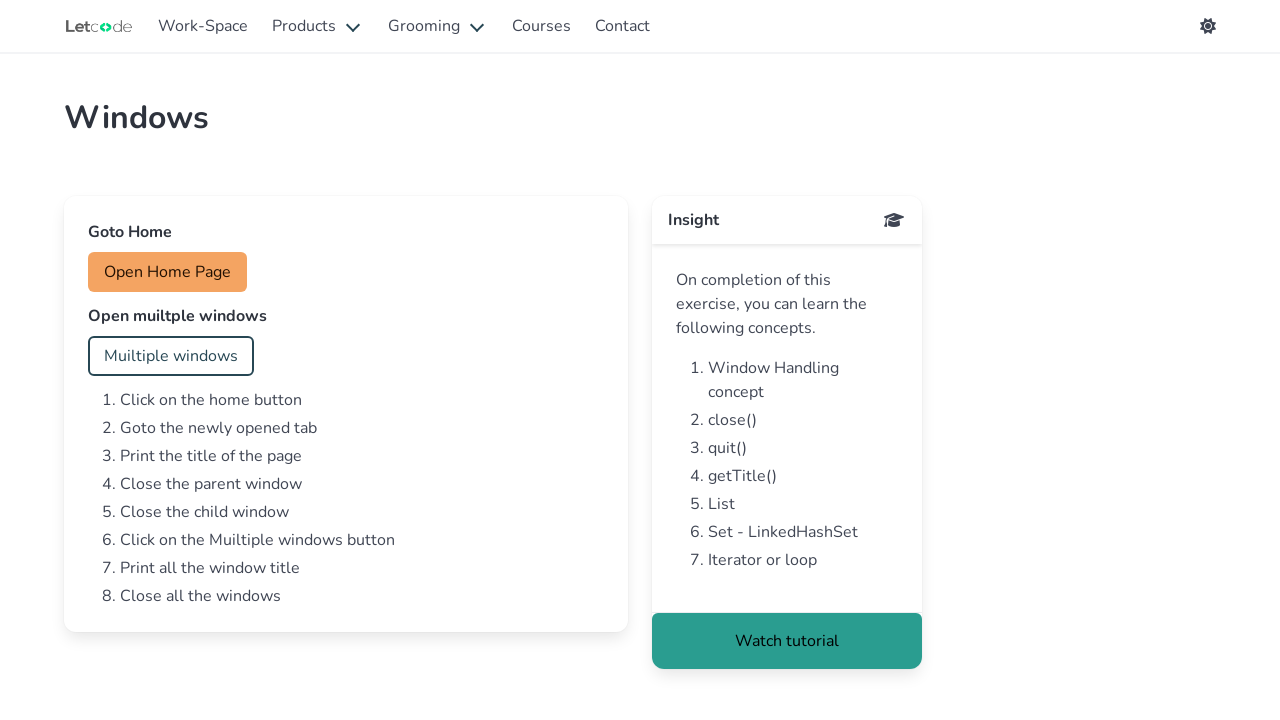

Waited for dropdown element to be visible on dropdown page
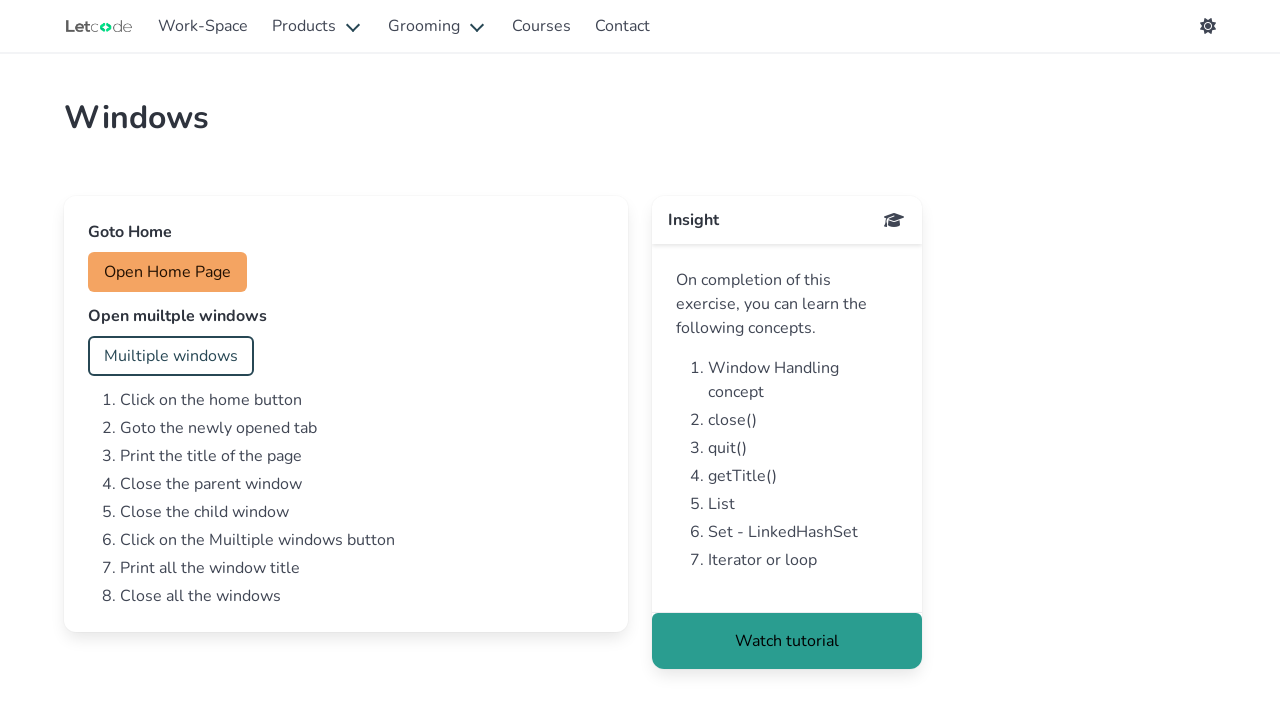

Retrieved all dropdown options from fruits dropdown (count: 6)
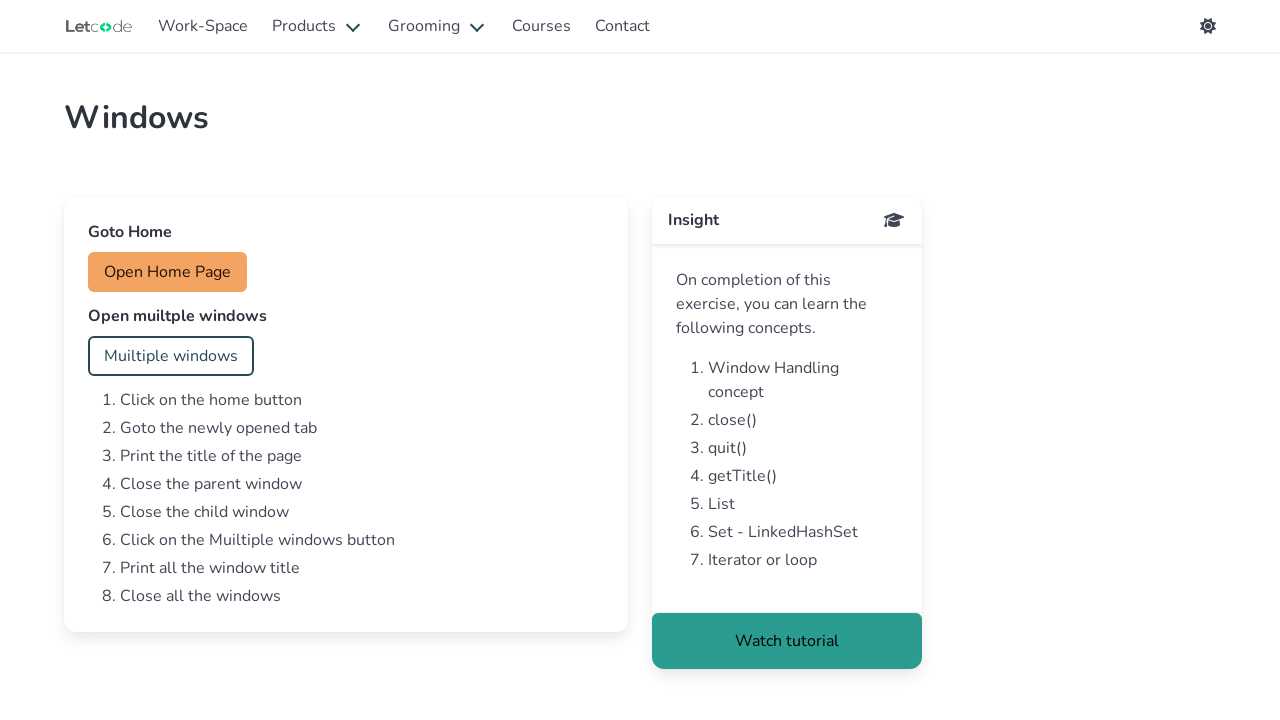

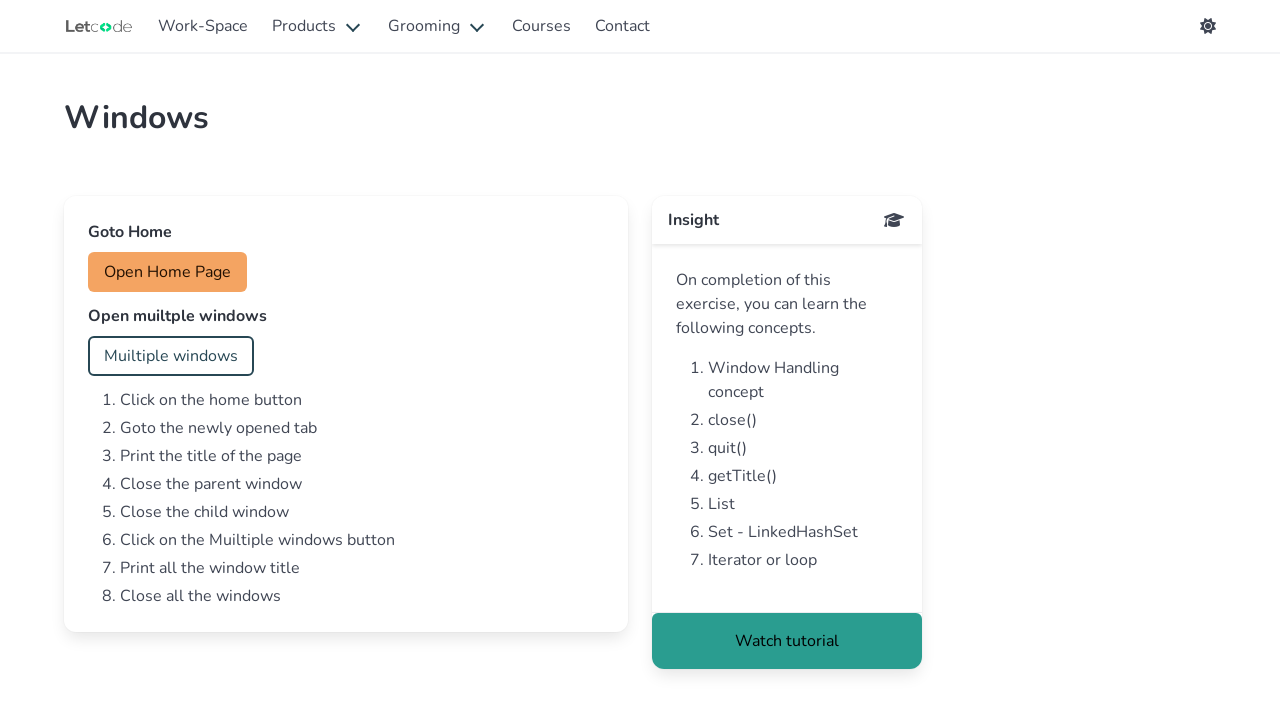